Tests sorting the Due column in ascending order using semantic class locators on the second table with helpful attributes.

Starting URL: http://the-internet.herokuapp.com/tables

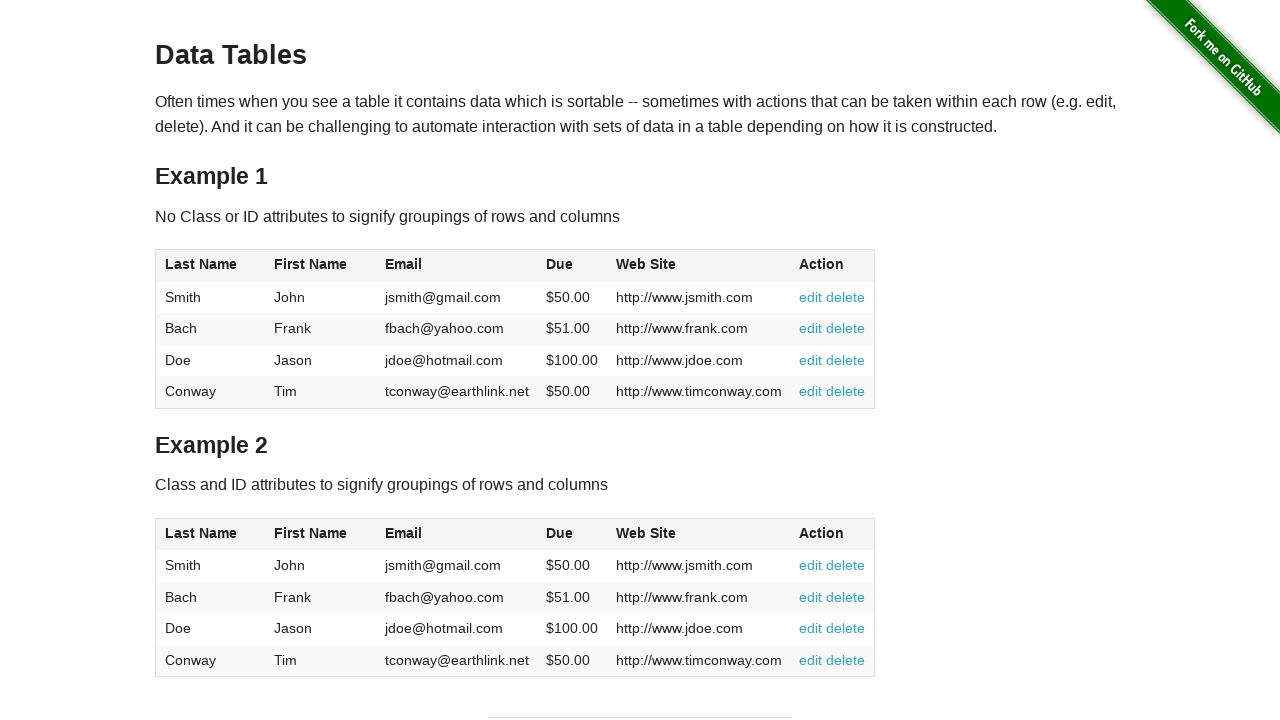

Clicked the Due column header in the second table to sort at (560, 533) on #table2 thead .dues
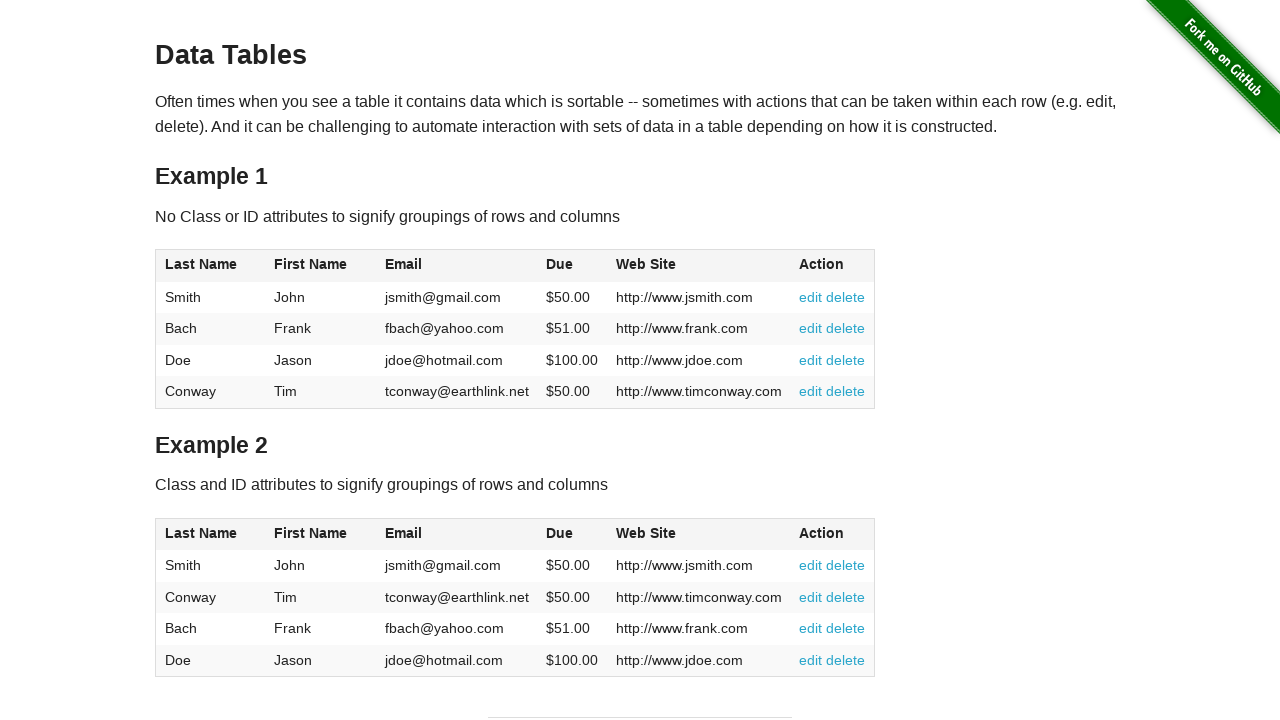

Due column cells loaded in the second table
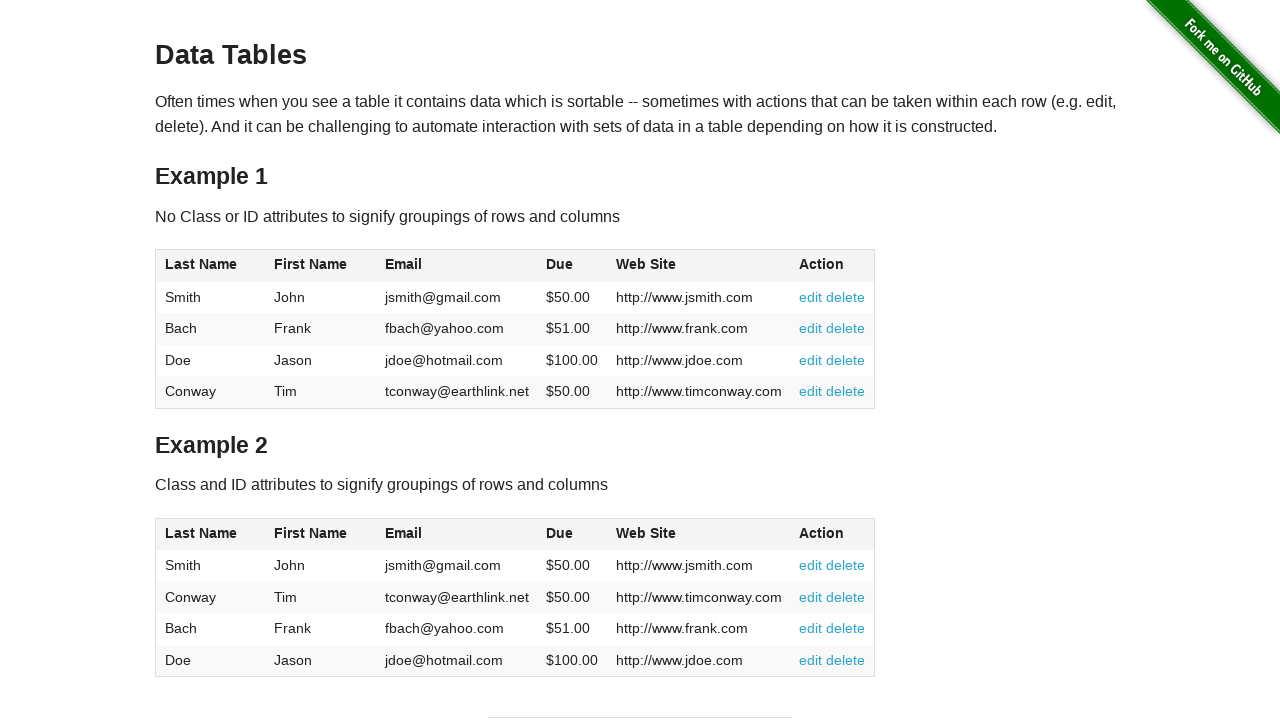

Retrieved all Due column cell elements from the second table
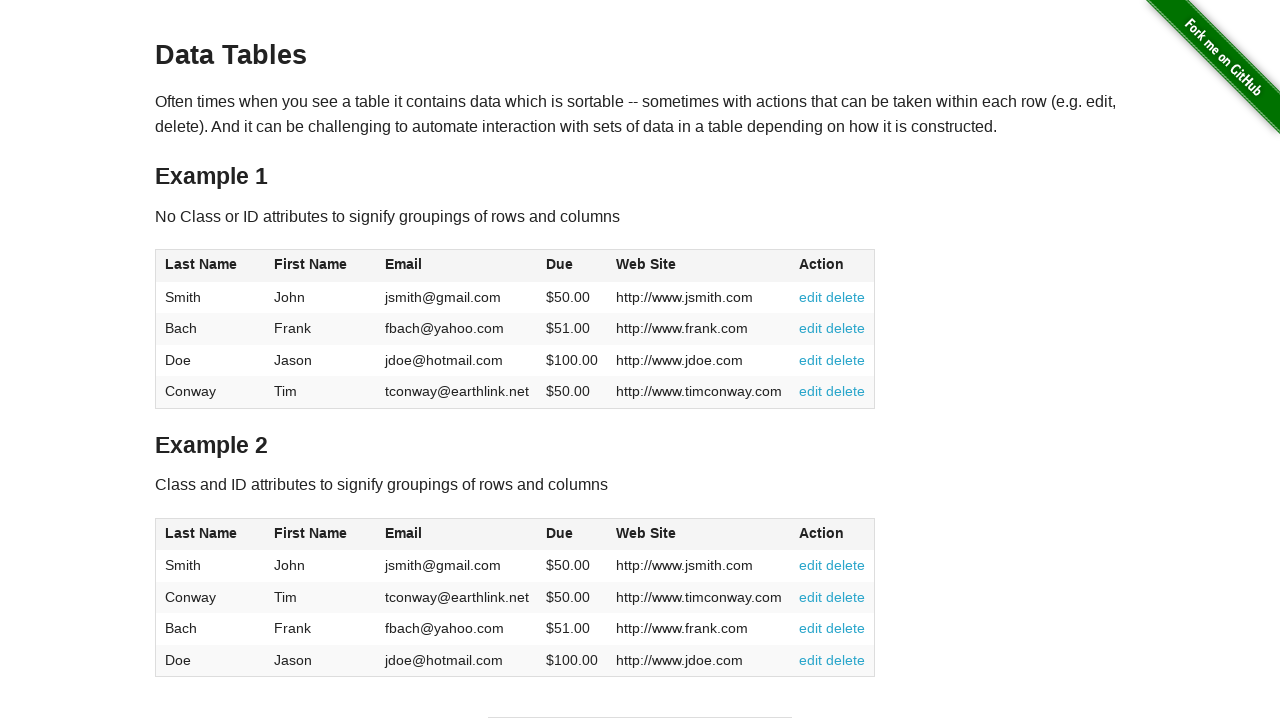

Extracted Due values from table cells: [50.0, 50.0, 51.0, 100.0]
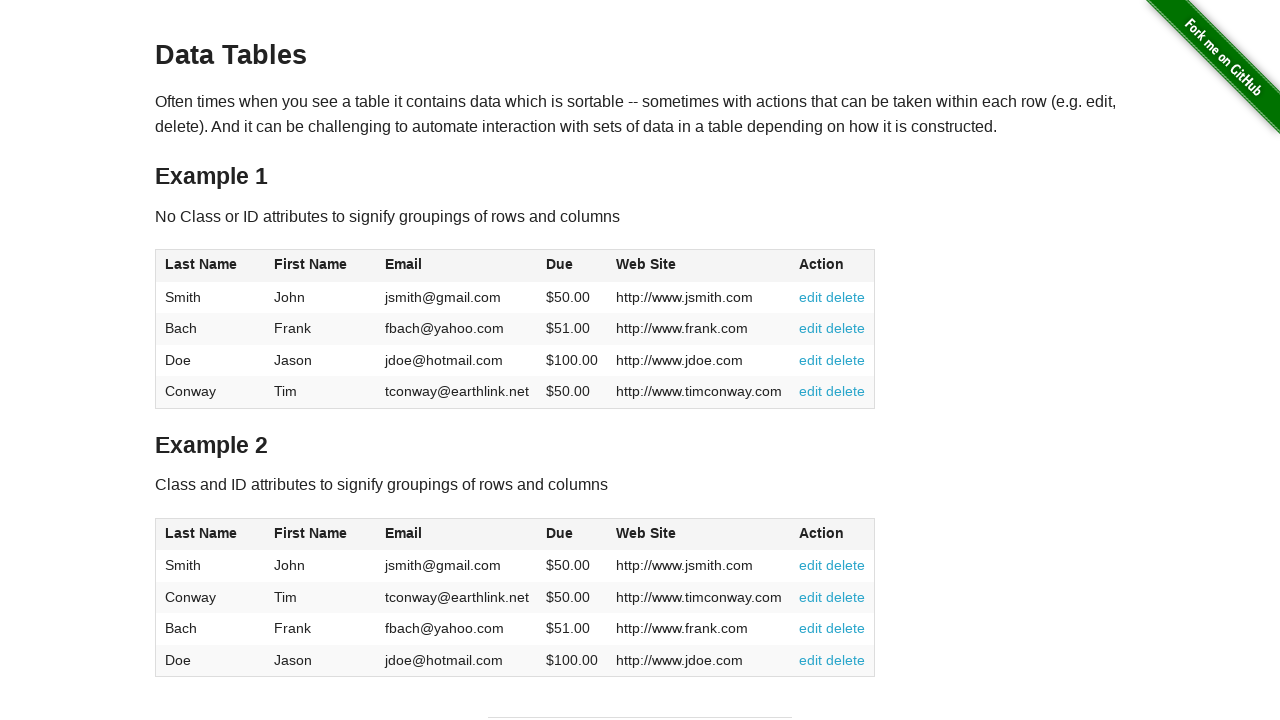

Verified that Due column values are sorted in ascending order
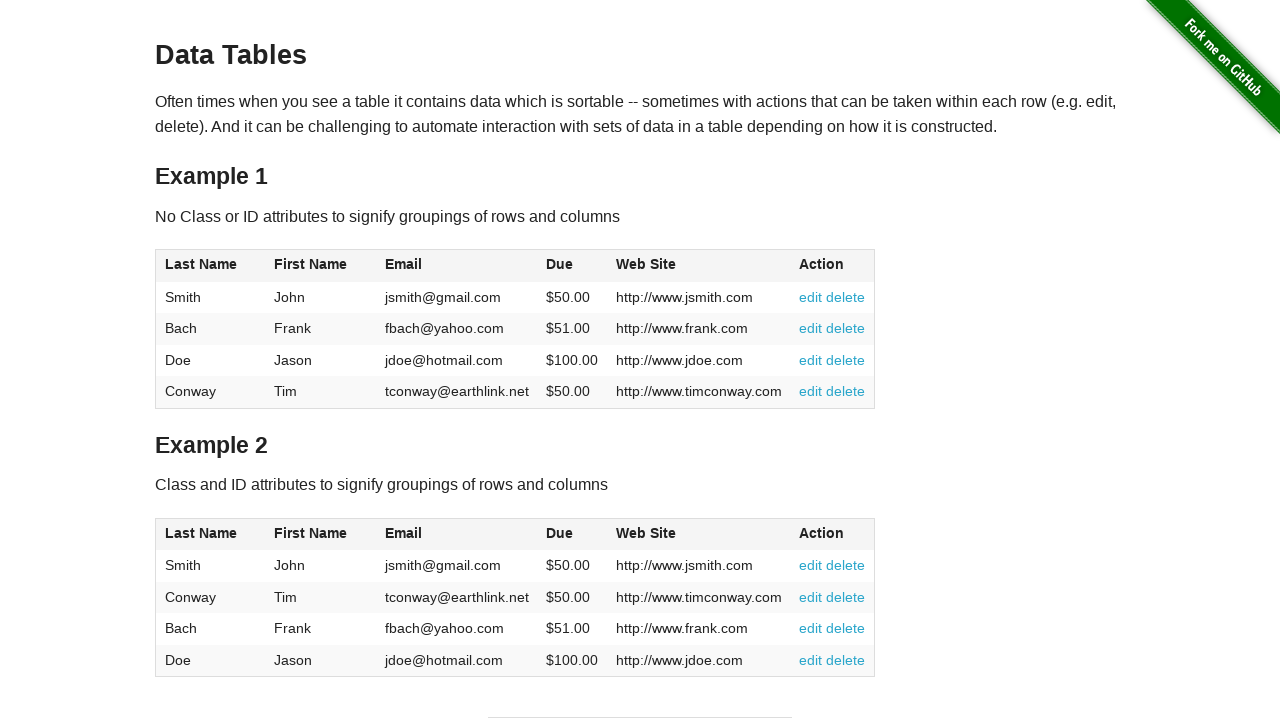

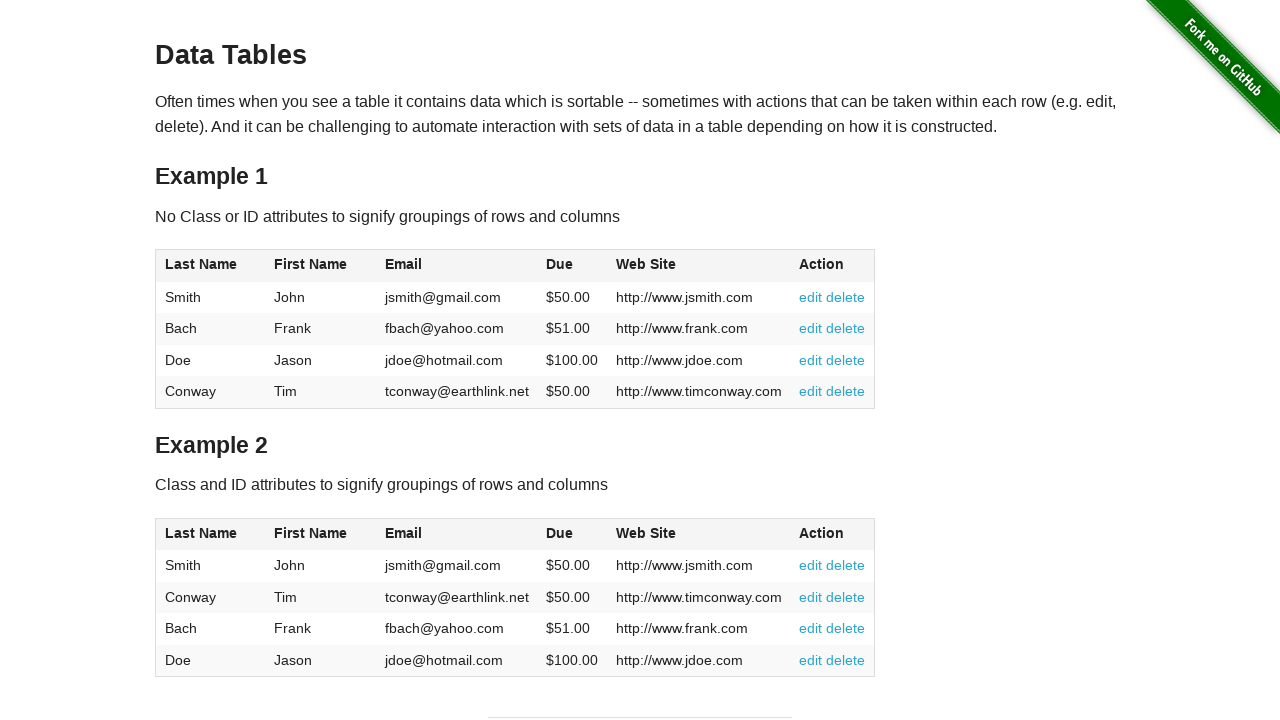